Tests form submission on DemoQA practice form by filling out various fields including name, email, gender, phone number, hobbies, and address, then verifying the success message

Starting URL: https://demoqa.com/automation-practice-form

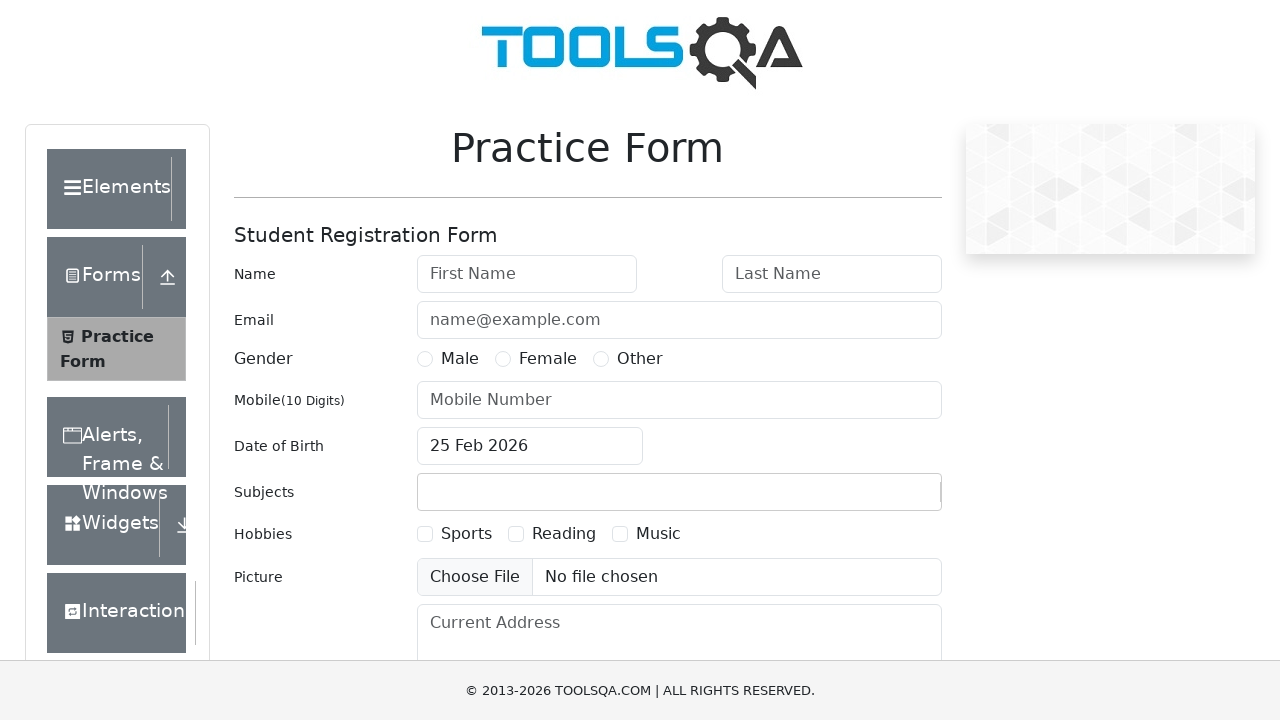

Filled first name field with 'Ömer' on input#firstName
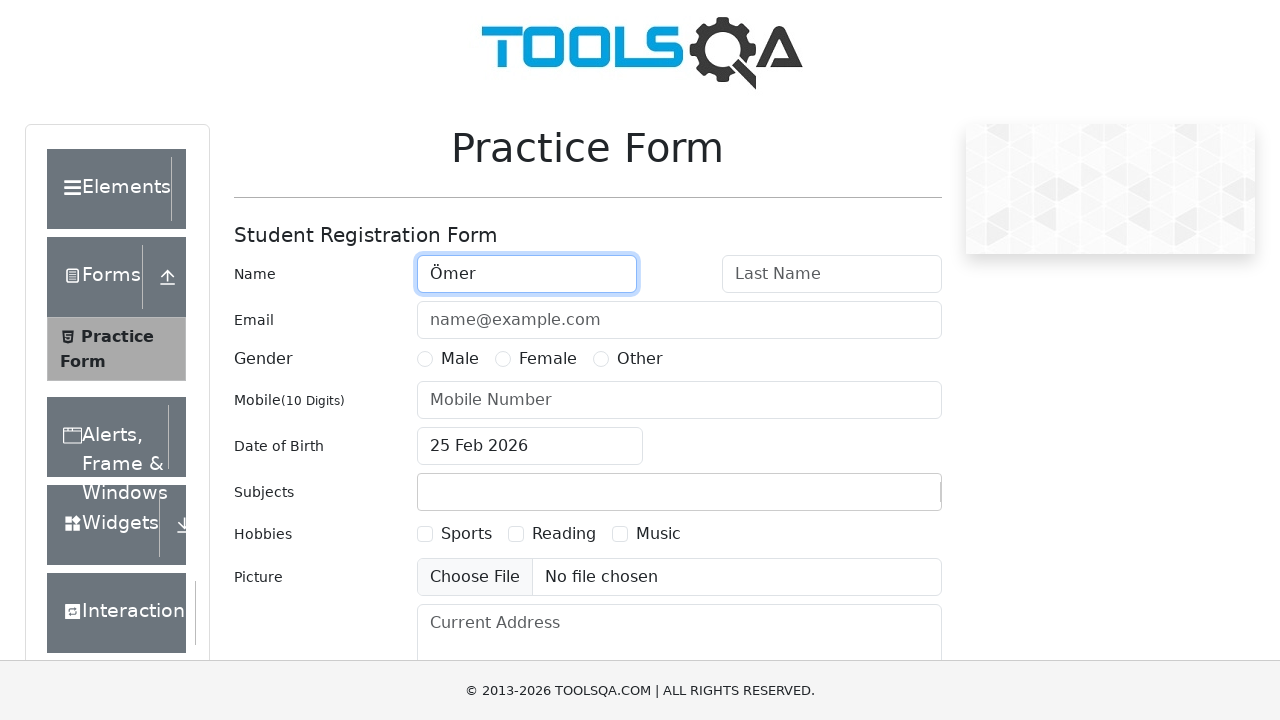

Filled last name field with 'Özdemir' on #lastName
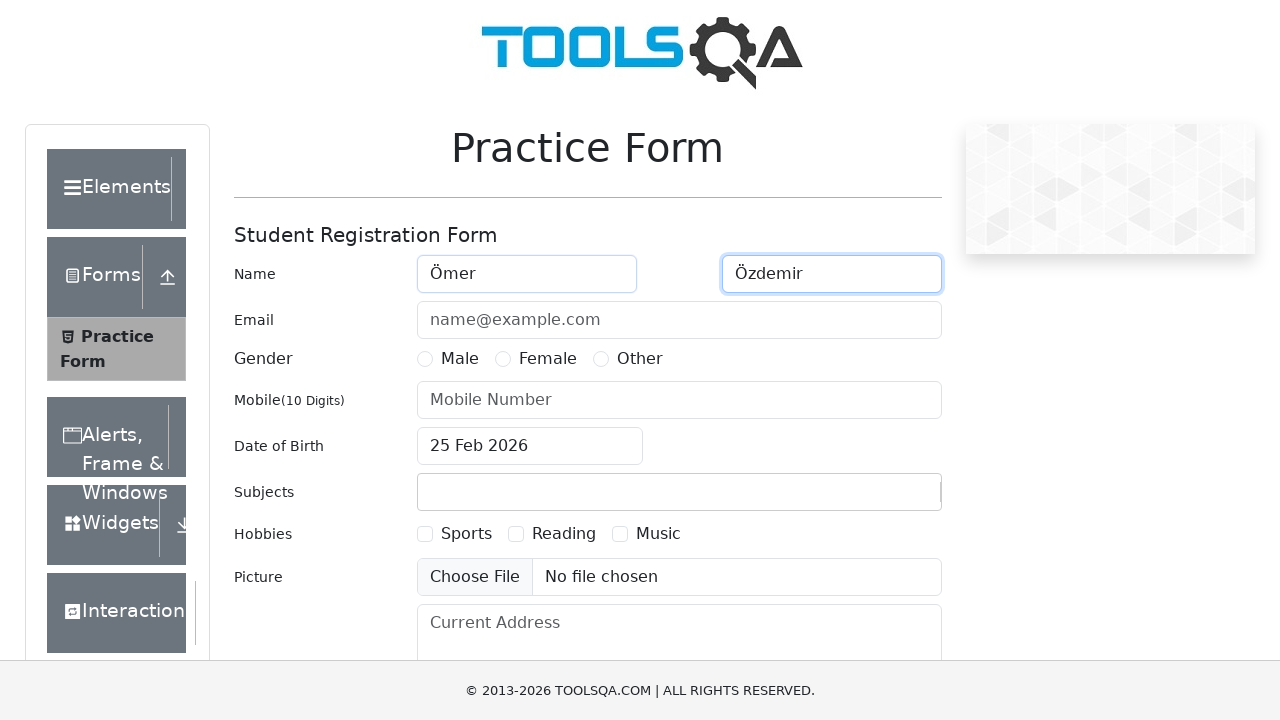

Filled email field with 'omer@gmail.com' on input#userEmail
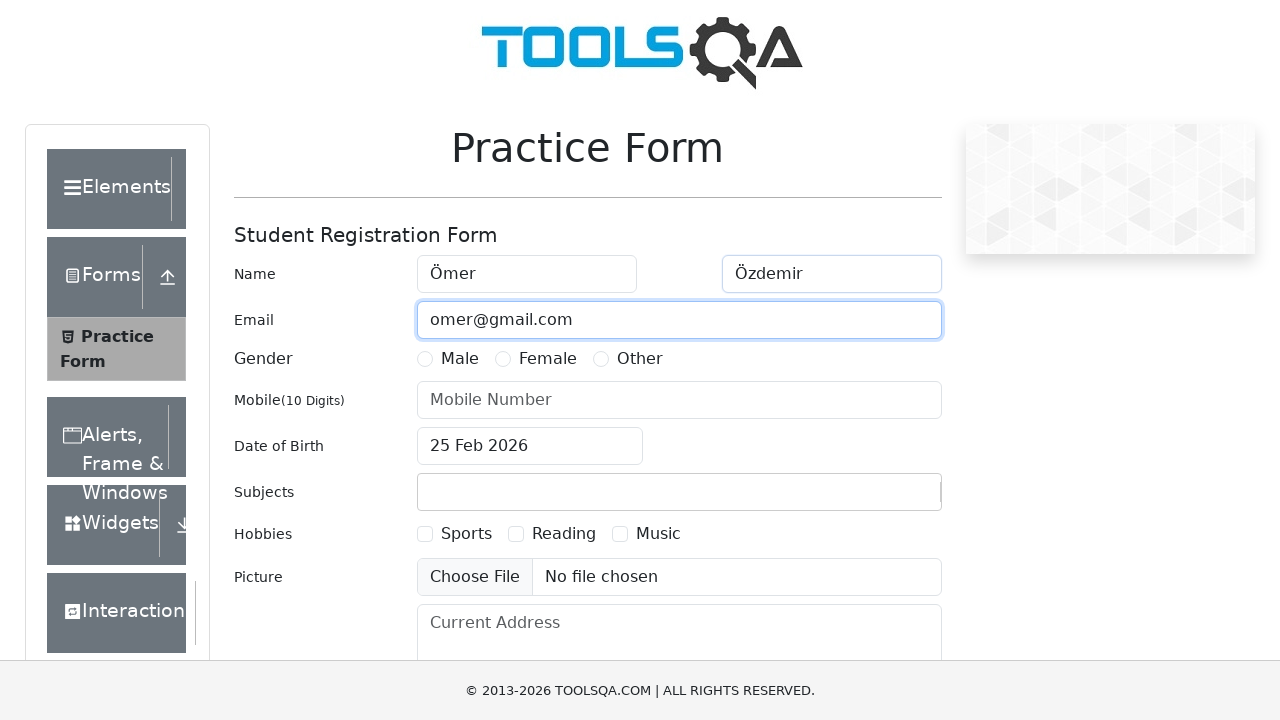

Selected Male gender option at (460, 359) on label[for='gender-radio-1']
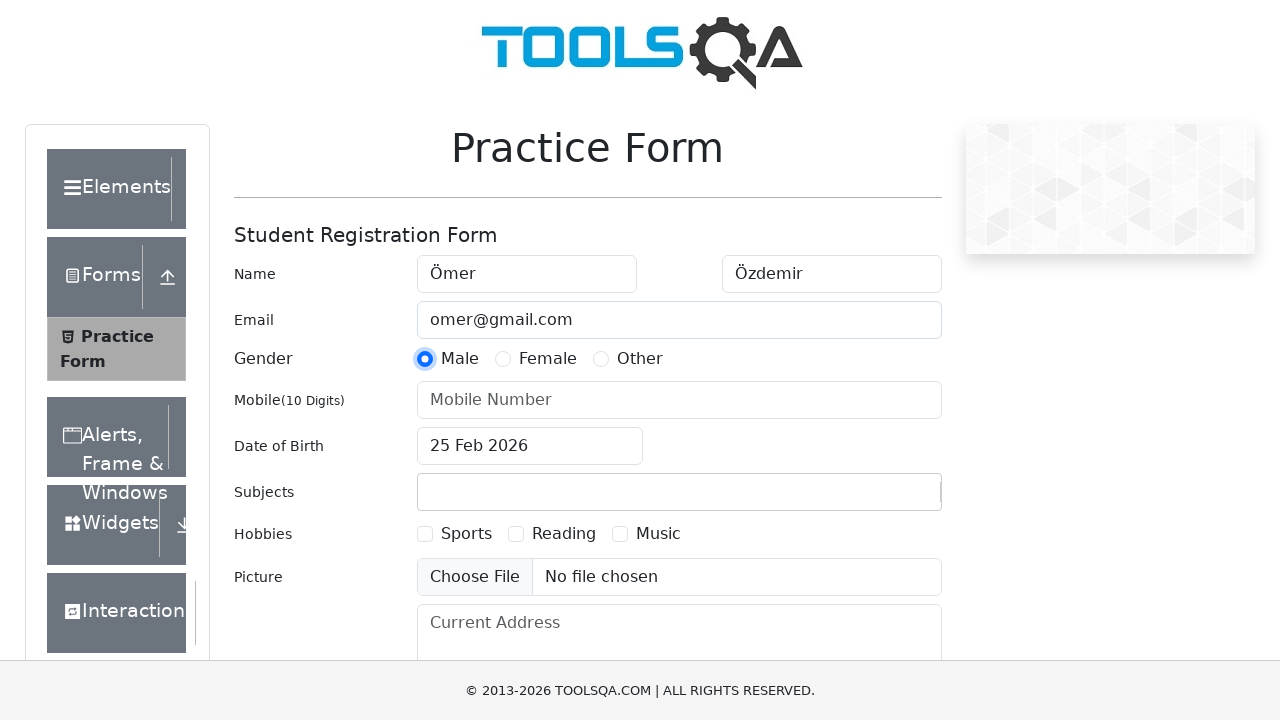

Filled phone number field with '0535123123' on #userNumber
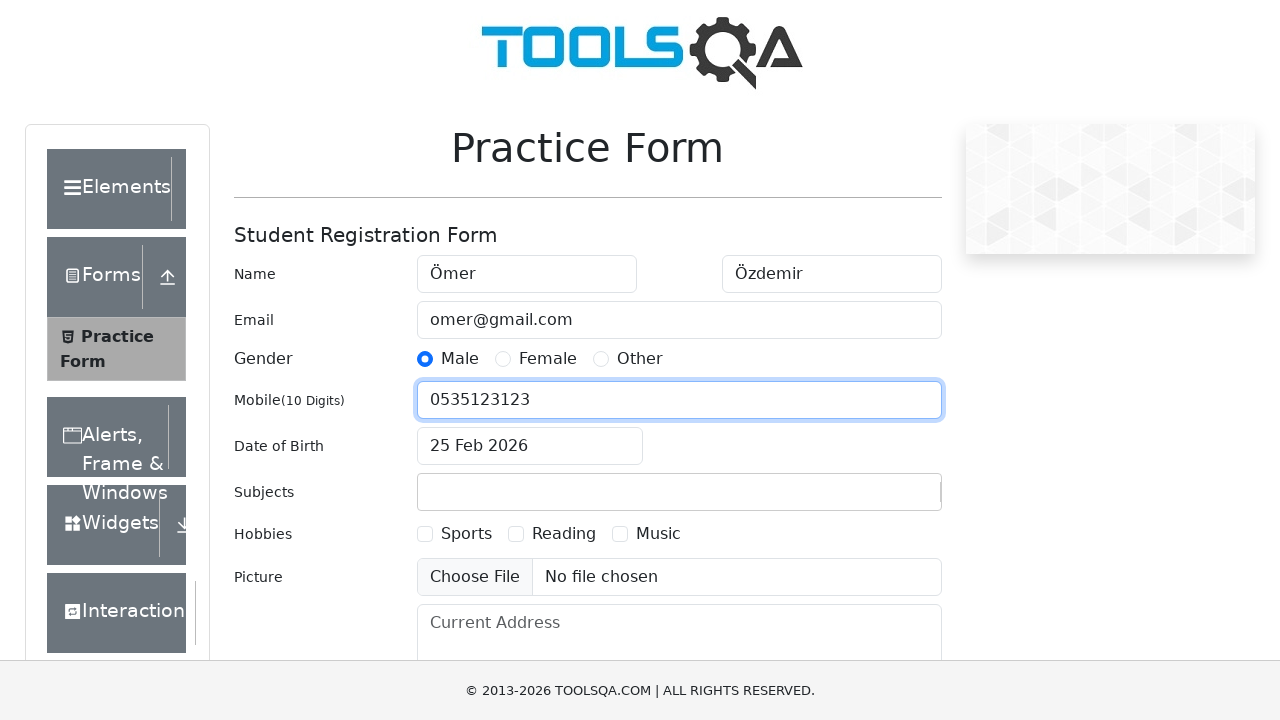

Selected Music hobby checkbox at (658, 534) on label[for='hobbies-checkbox-3']
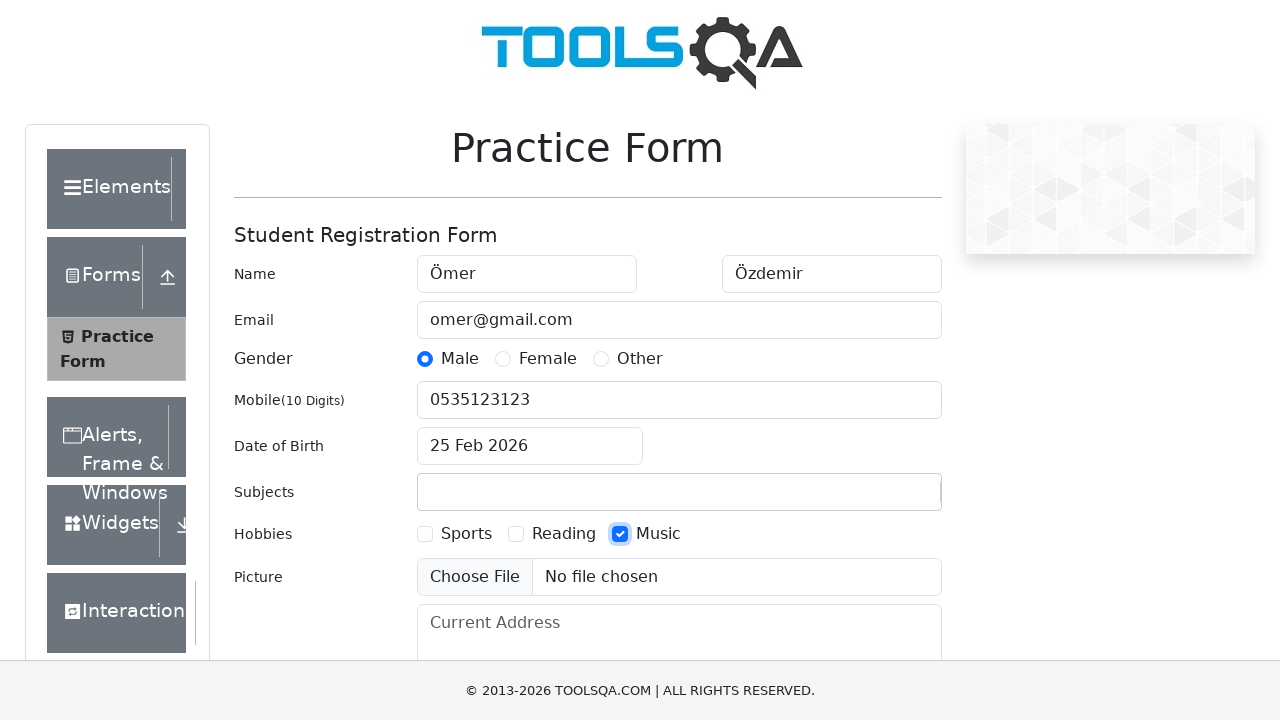

Filled current address field with 'Germany' on #currentAddress
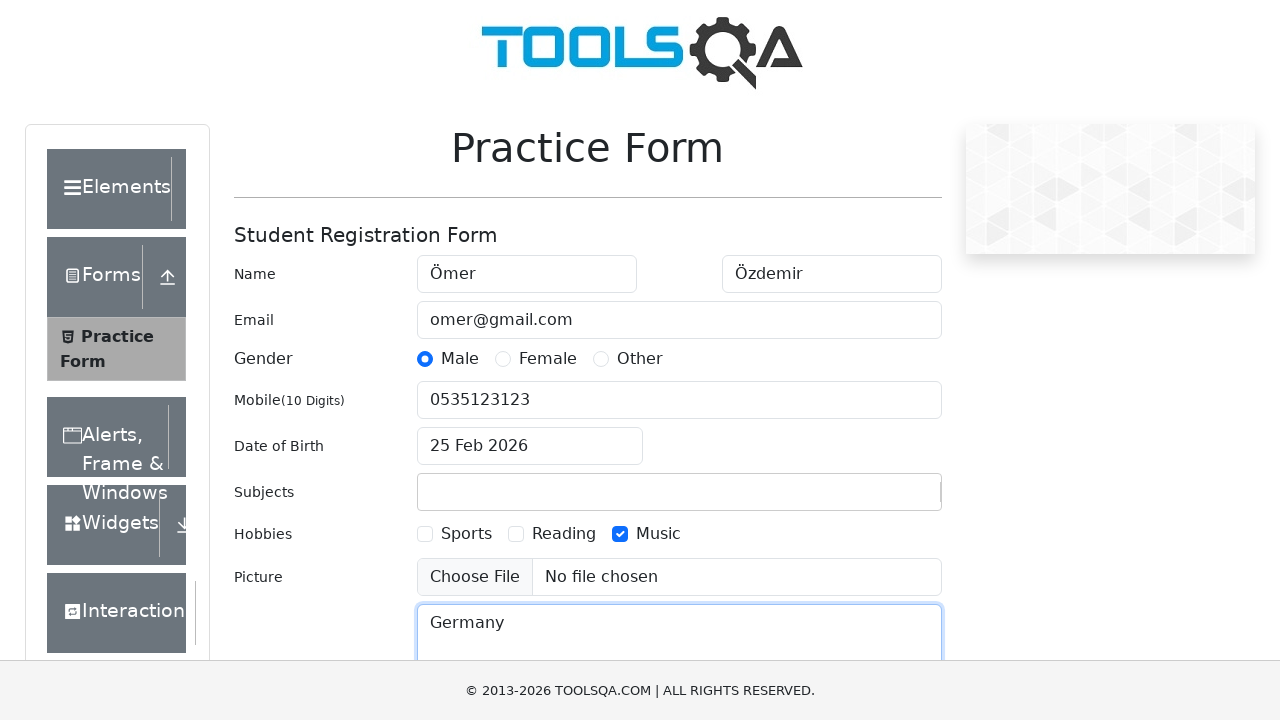

Clicked submit button to submit the form at (885, 499) on button.btn-primary
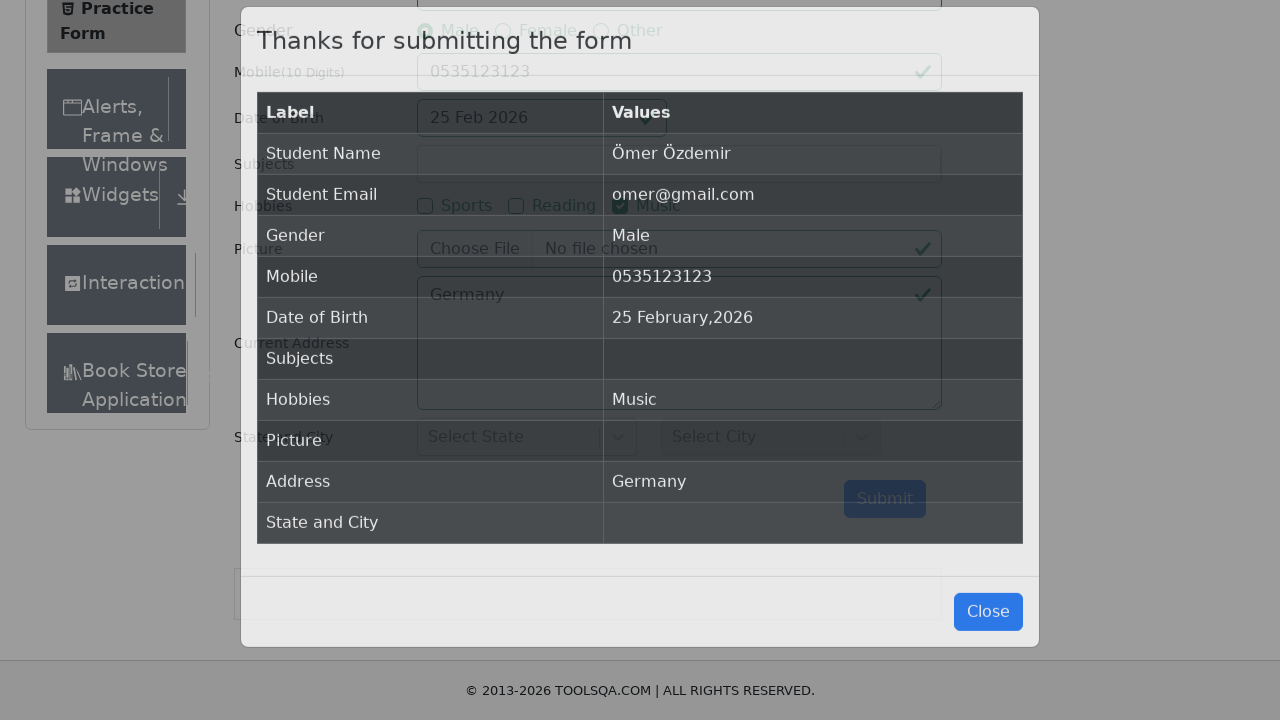

Success modal appeared
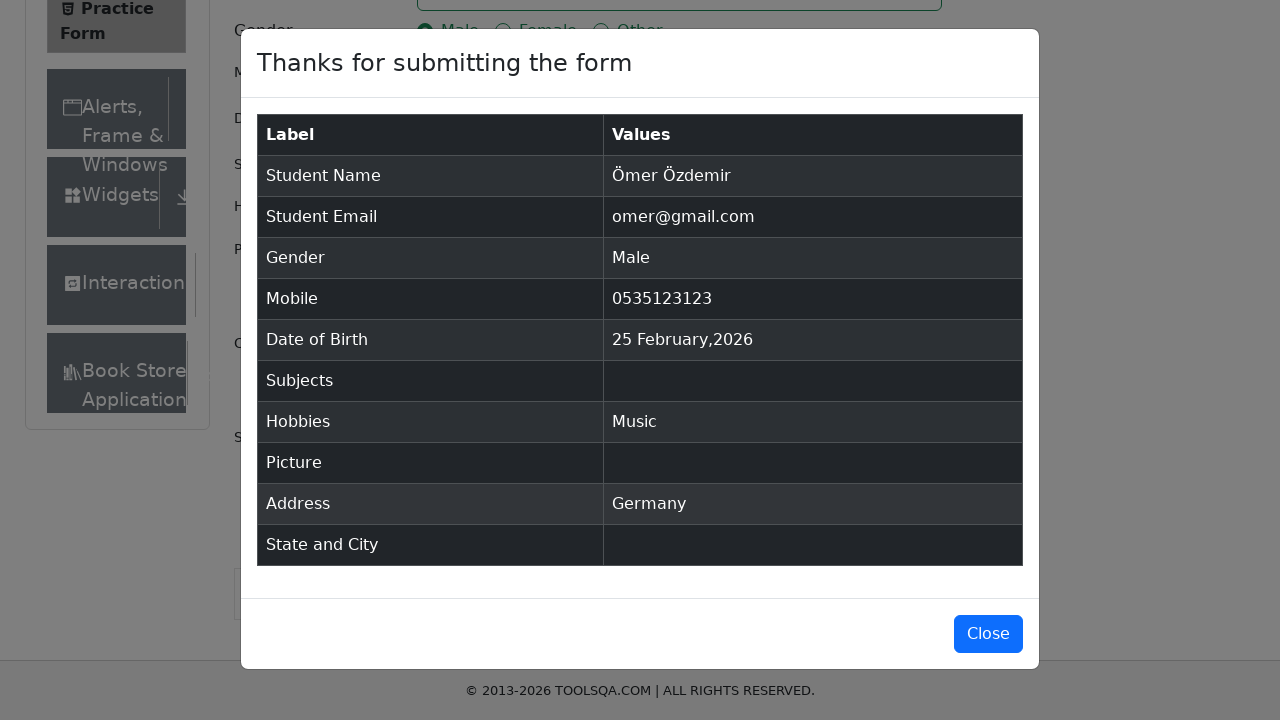

Retrieved success message: 'Thanks for submitting the form'
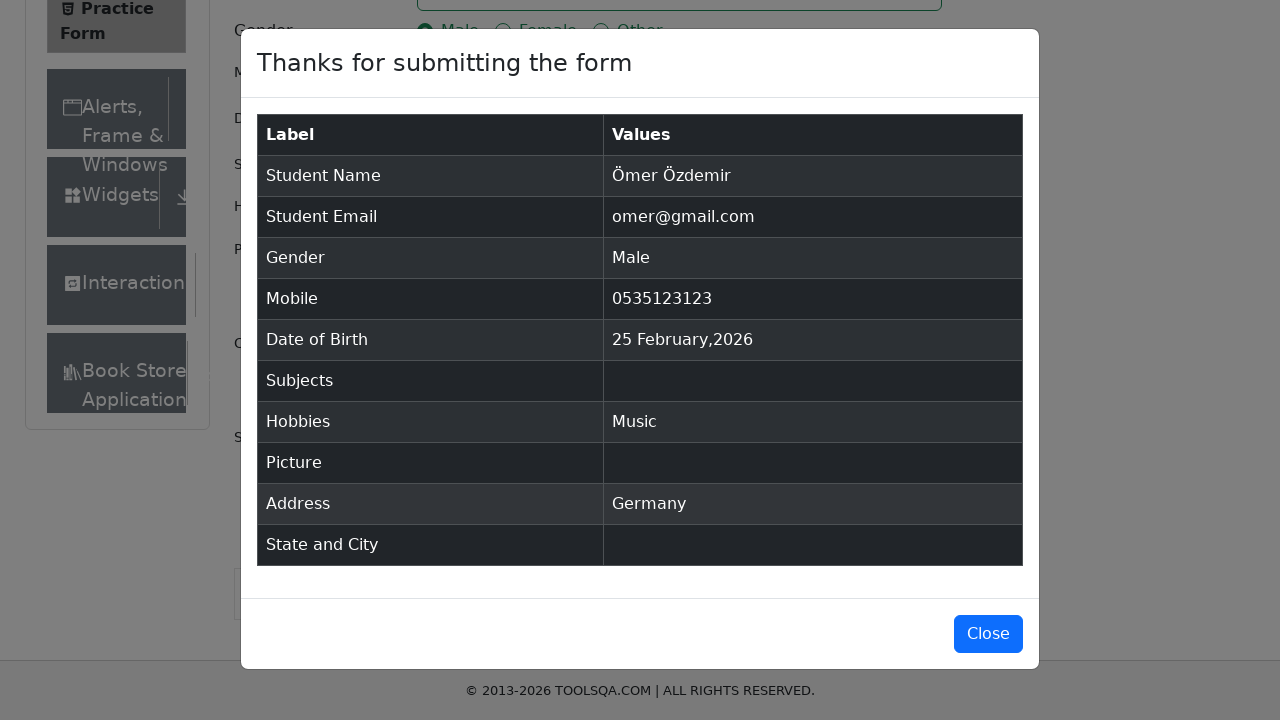

Verified success message matches expected text
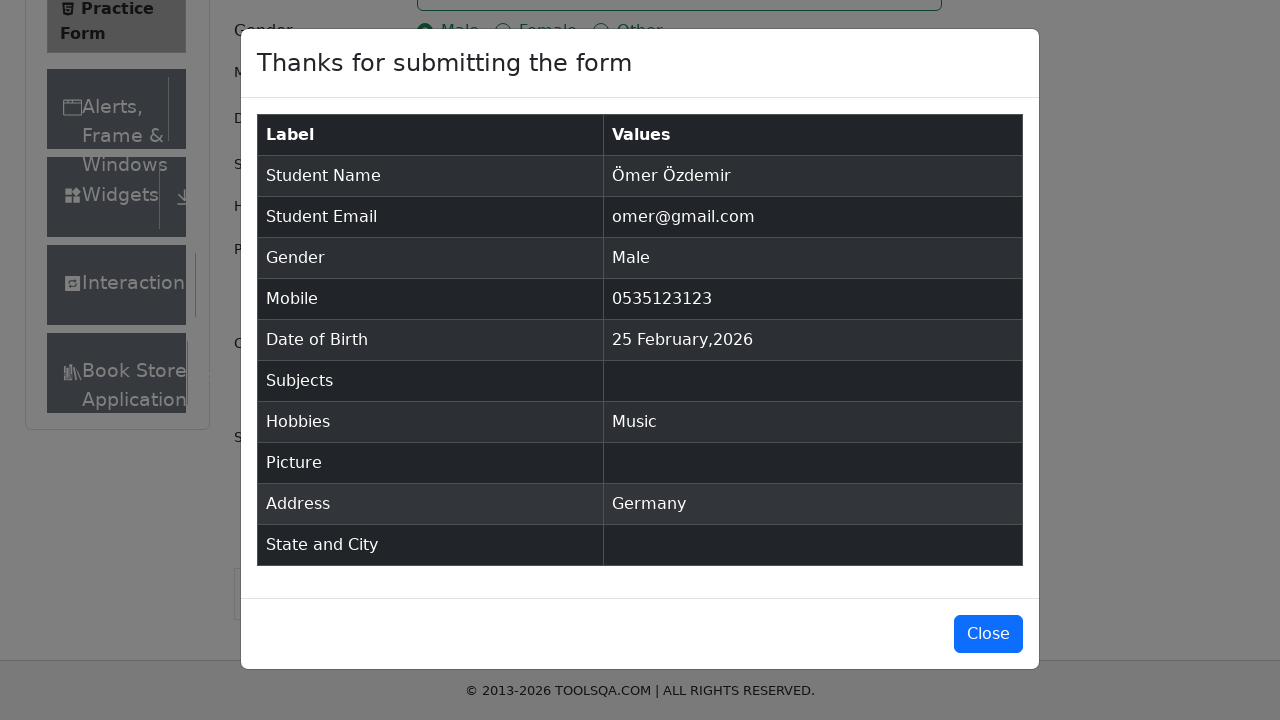

Closed the success modal at (988, 634) on button#closeLargeModal
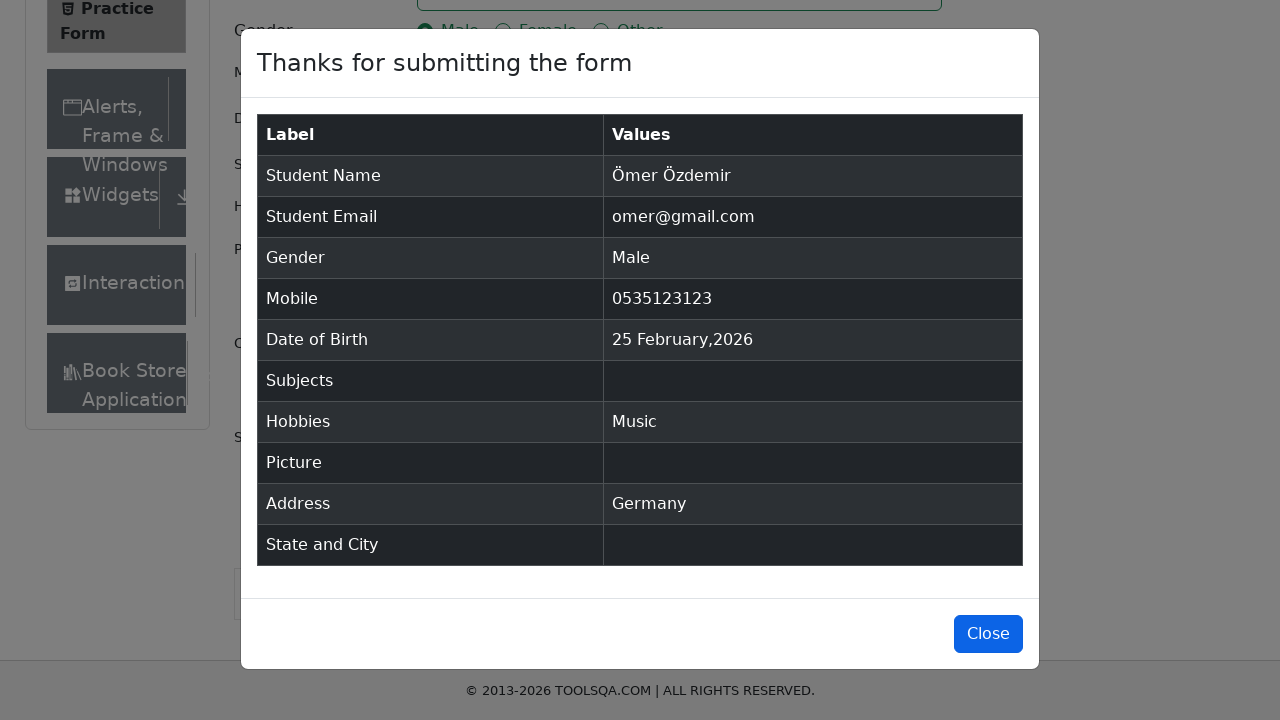

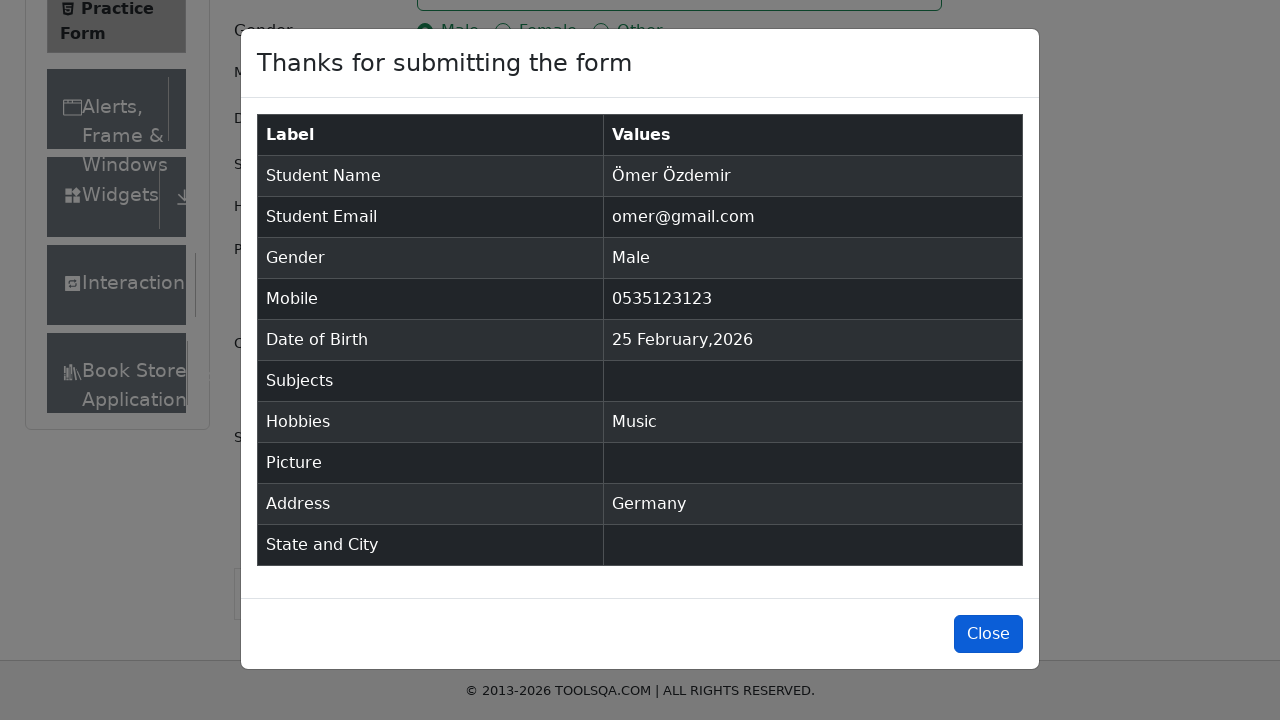